Solves a math challenge by extracting numbers from element attributes, calculating their sum, and submitting the answer along with checkbox confirmations

Starting URL: https://erikdark.github.io/Qa_autotests_06/

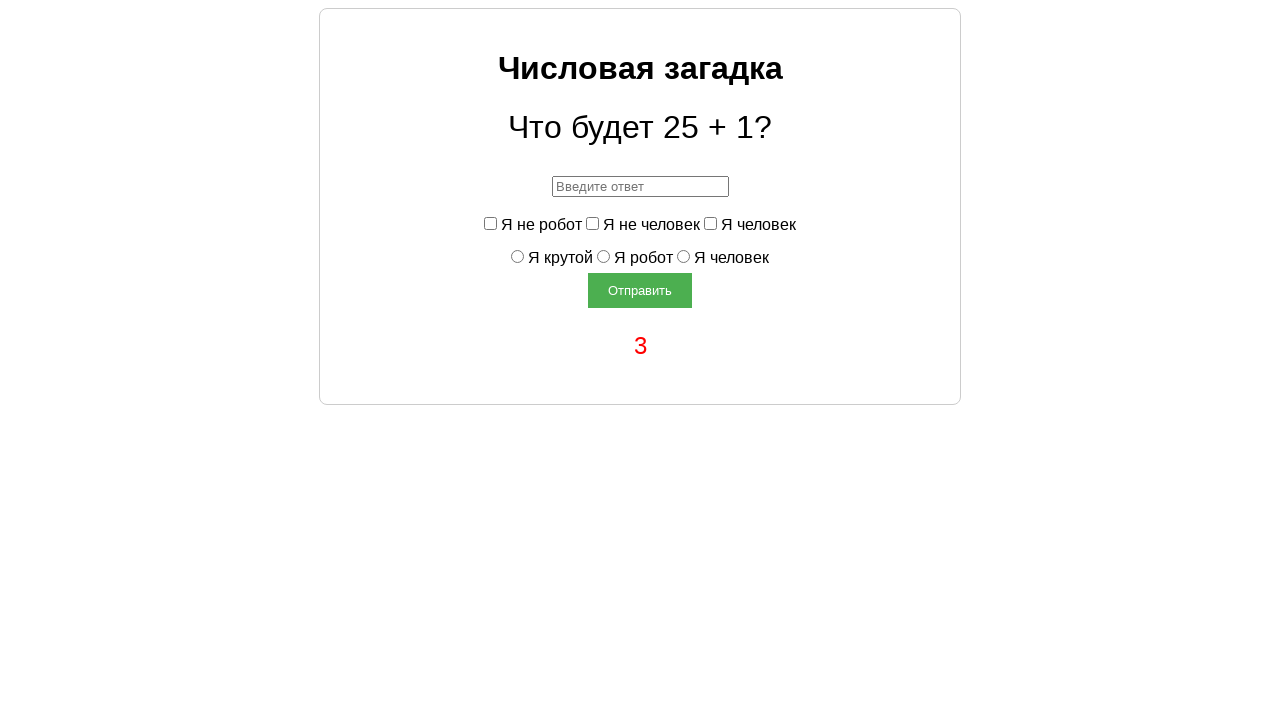

Located challenge element with ID 'challenge'
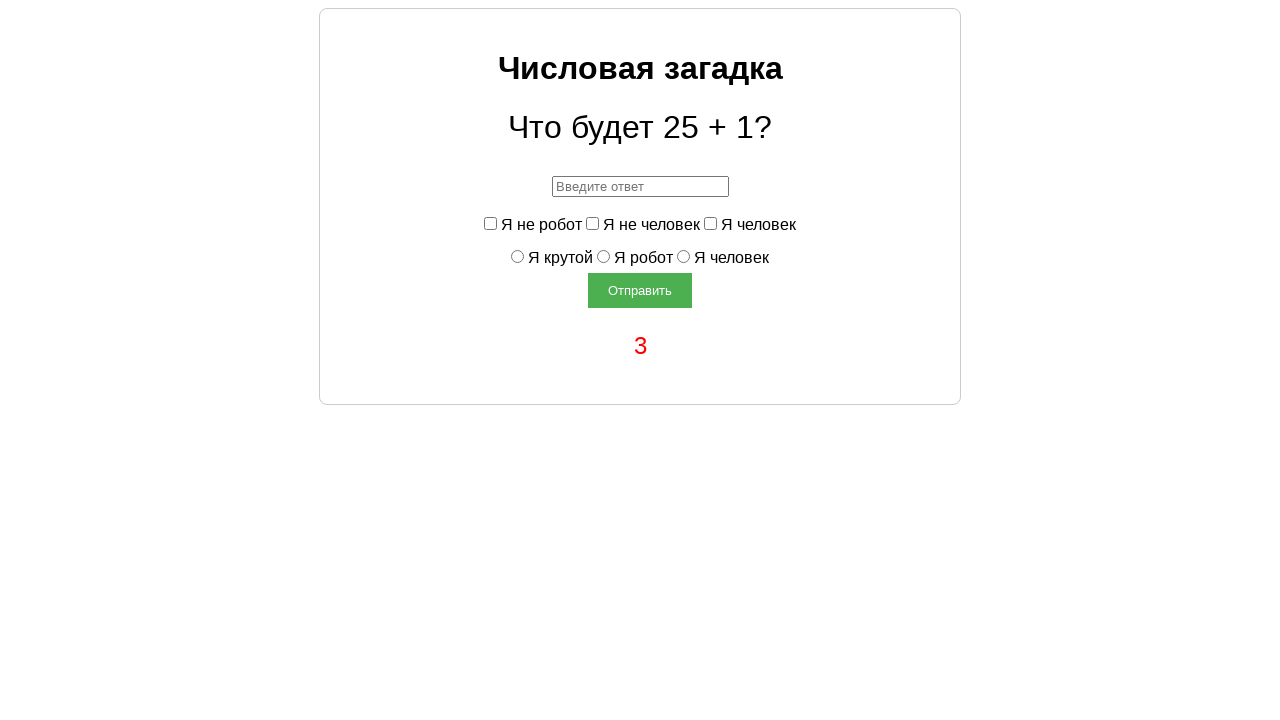

Extracted data-a attribute value and converted to integer
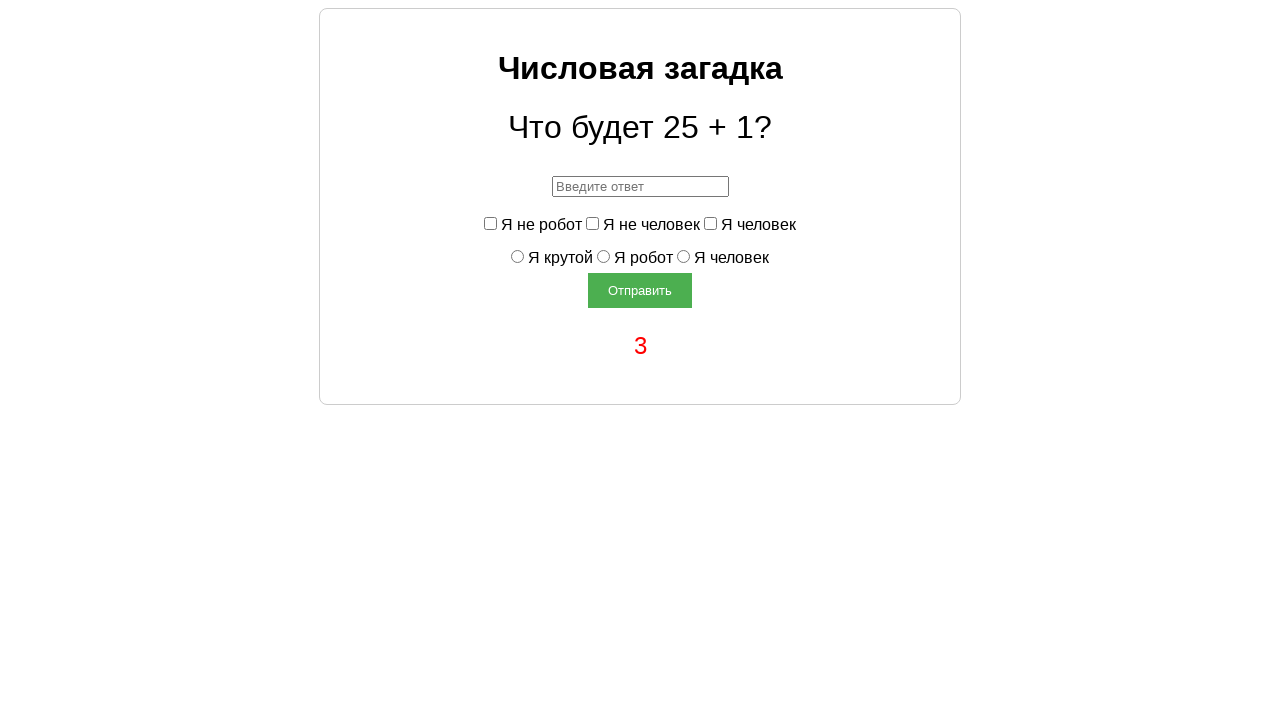

Extracted data-b attribute value and converted to integer
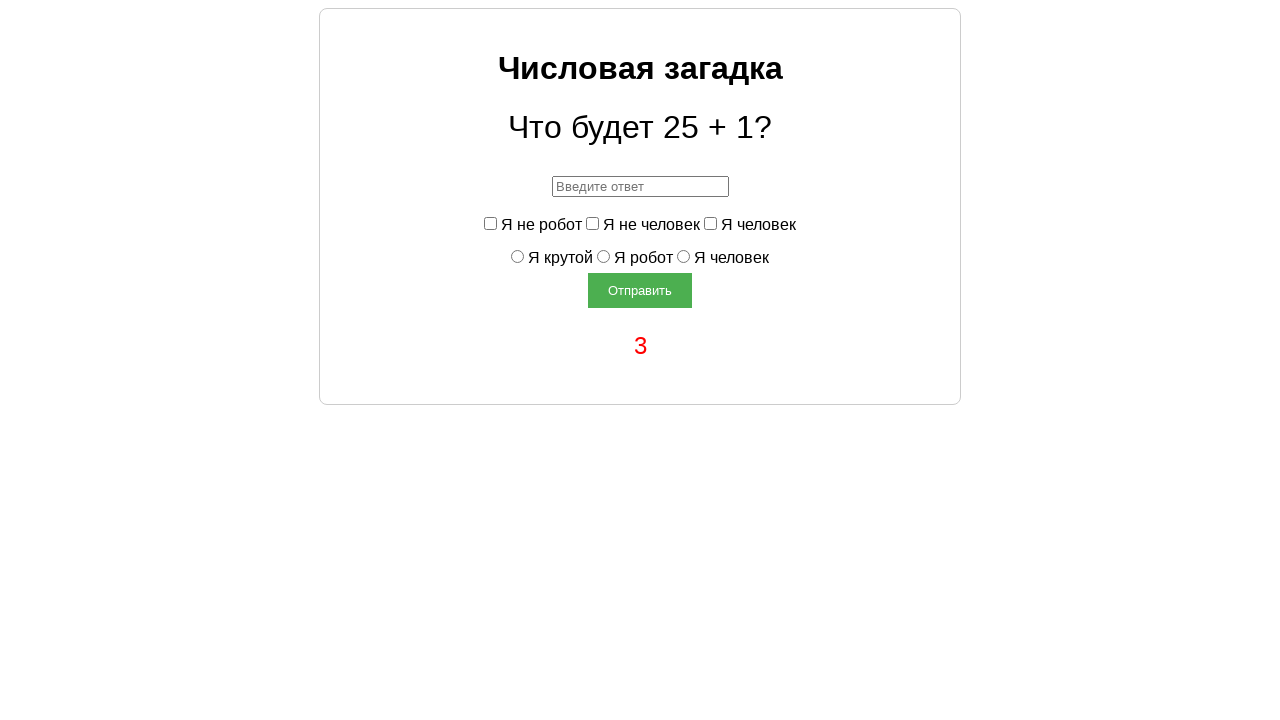

Calculated sum of extracted numbers: 25 + 1 = 26
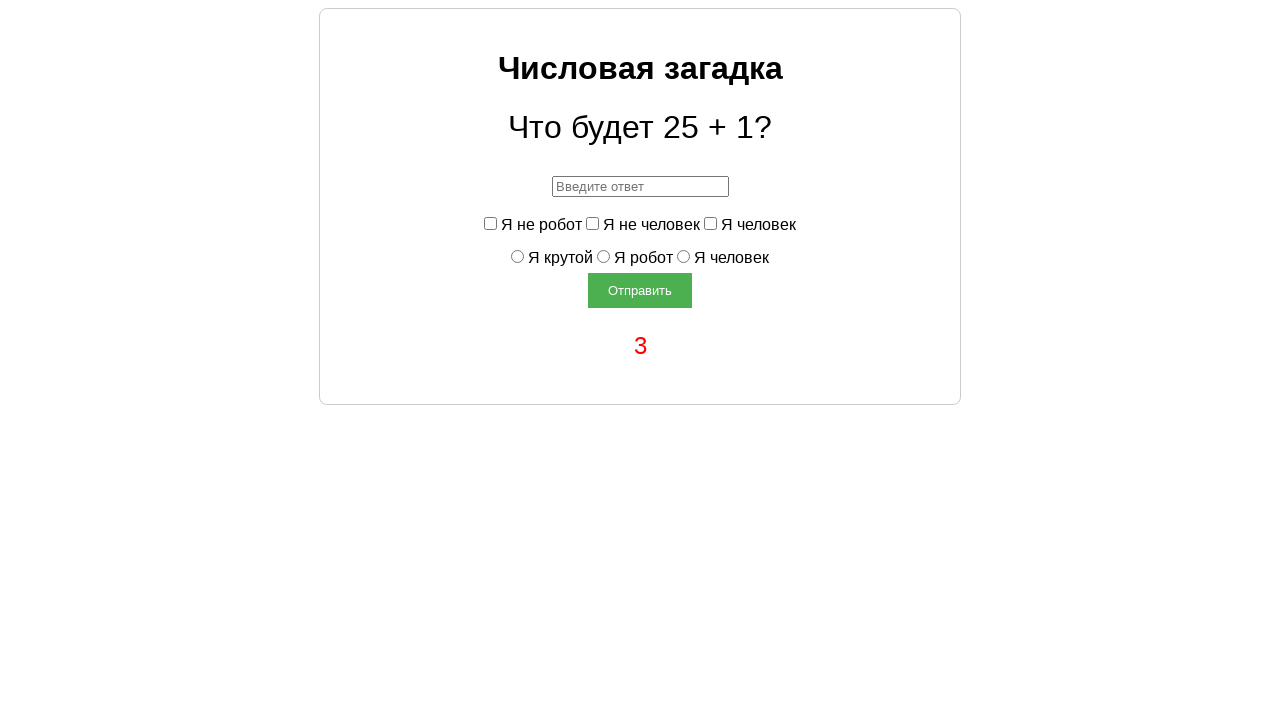

Filled answer field with calculated sum: 26 on #answer
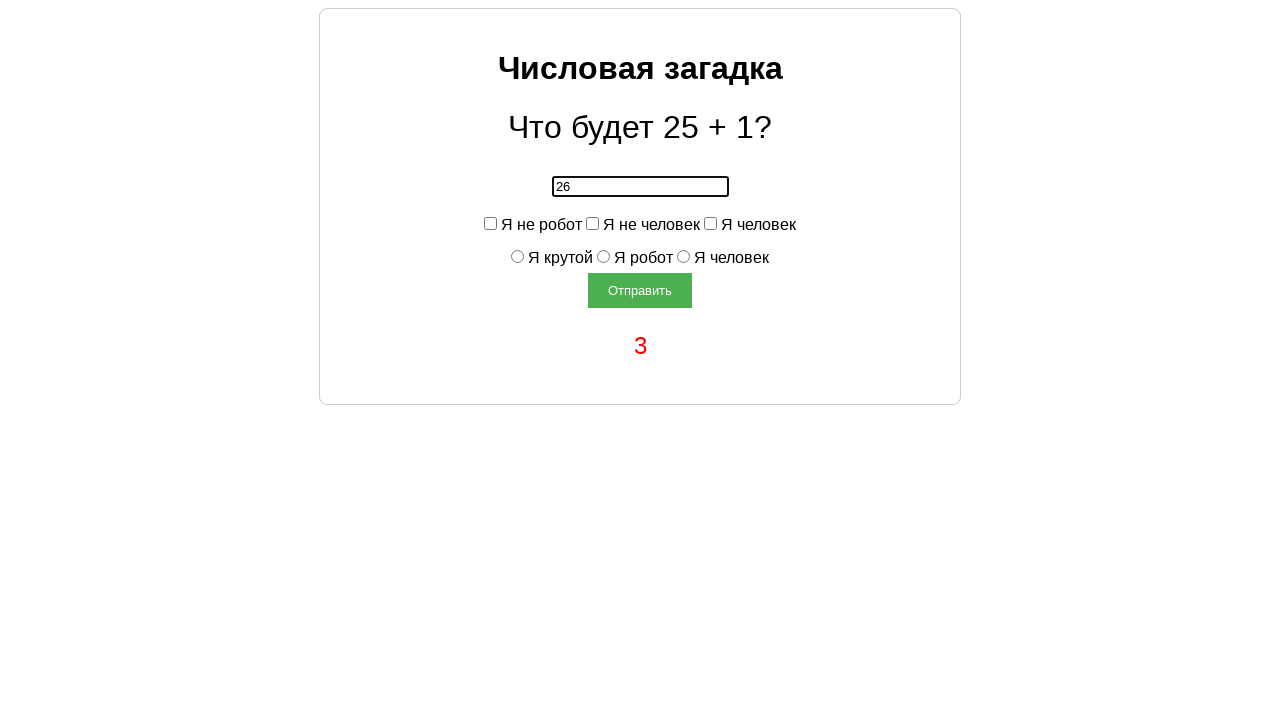

Clicked 'notRobot' checkbox at (490, 223) on #notRobot
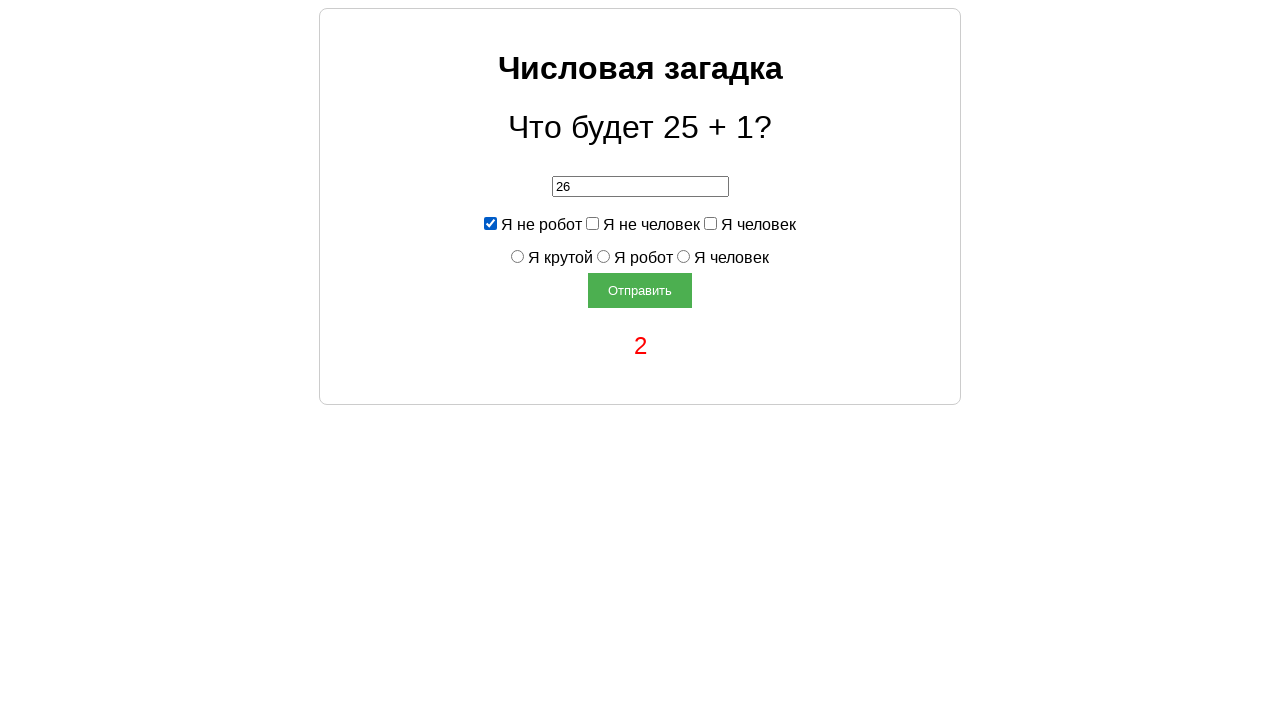

Clicked 'cool' checkbox at (518, 256) on #cool
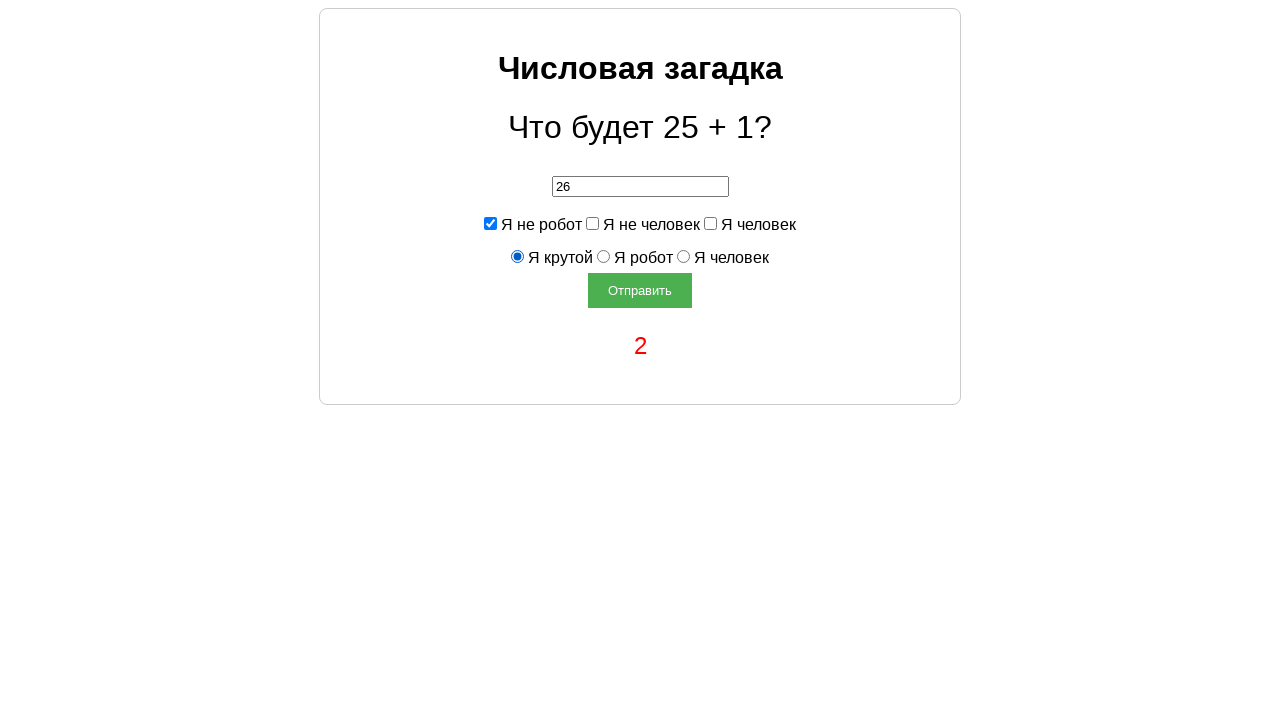

Clicked submit button to submit the form at (640, 290) on #submitBtn
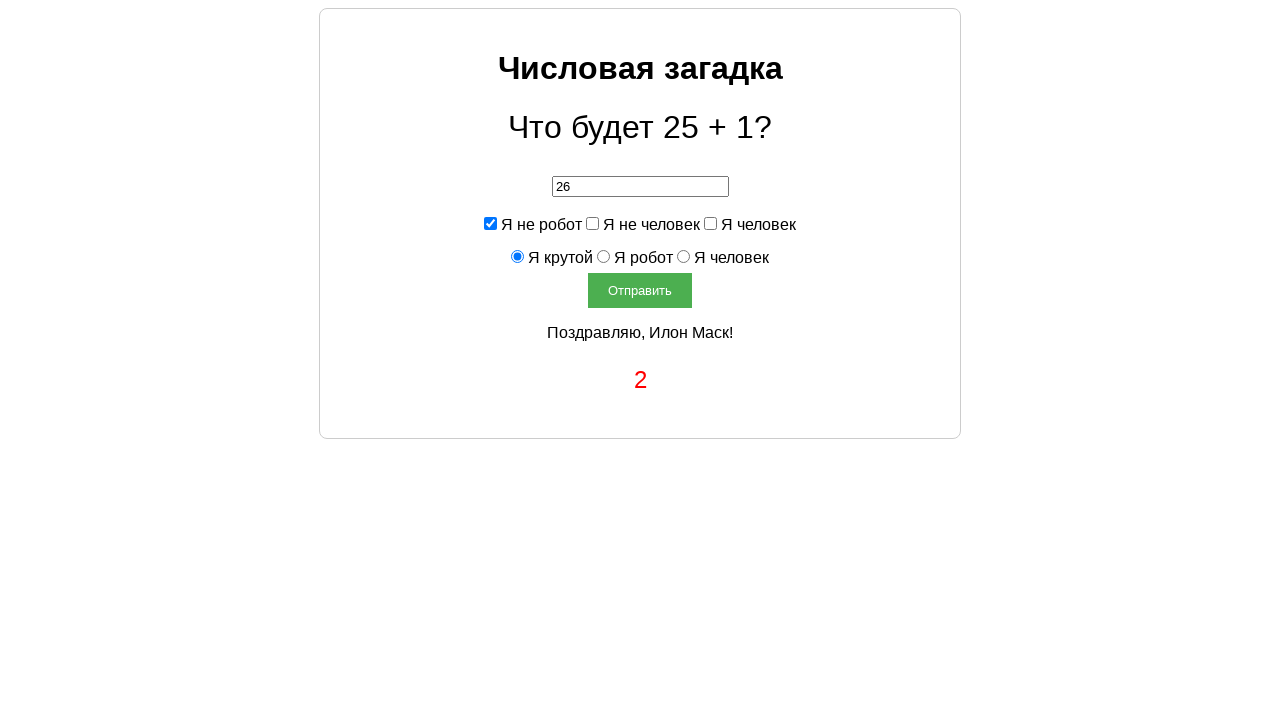

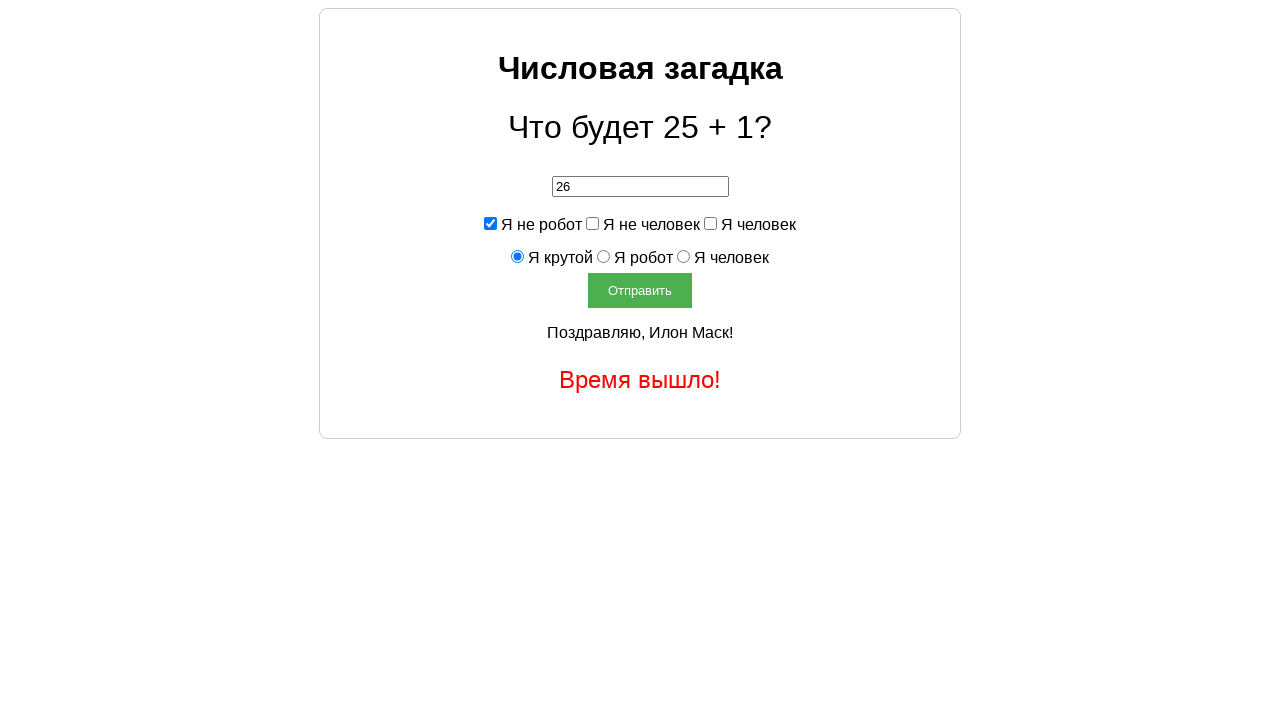